Navigates to an analytics dashboard page and waits for it to load completely

Starting URL: https://test-analytic.vercel.app/

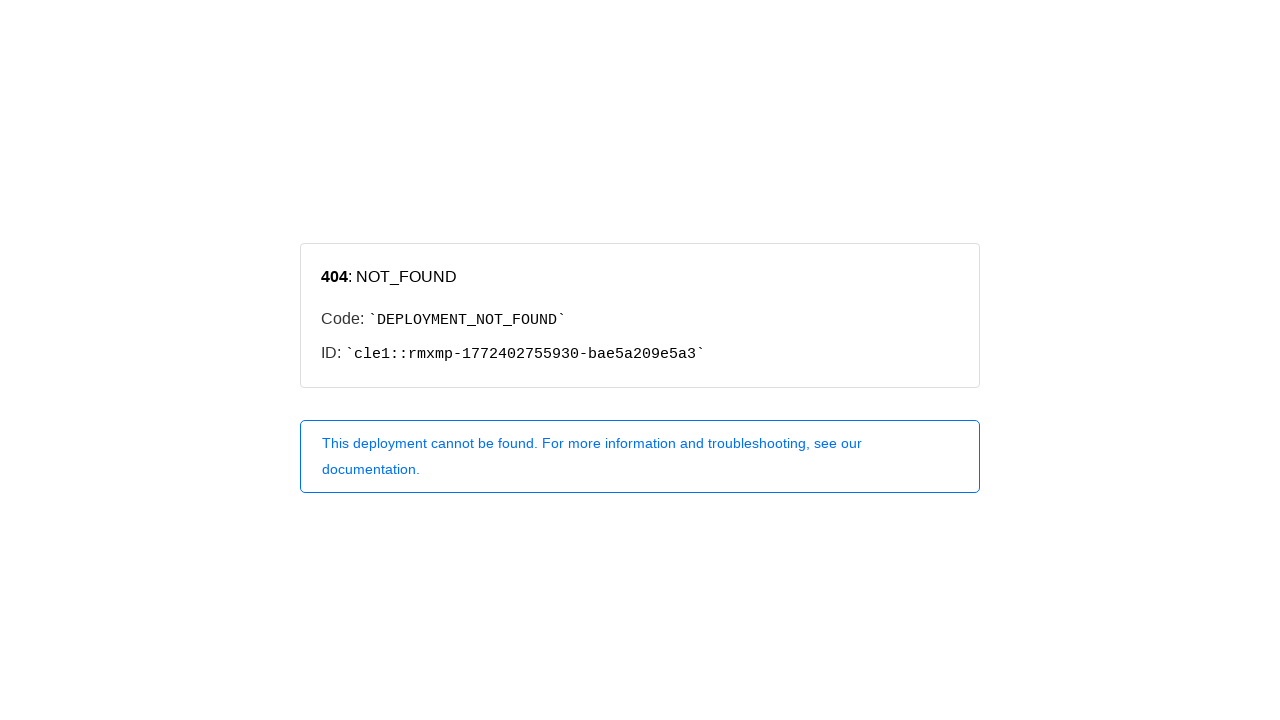

Navigated to analytics dashboard at https://test-analytic.vercel.app/
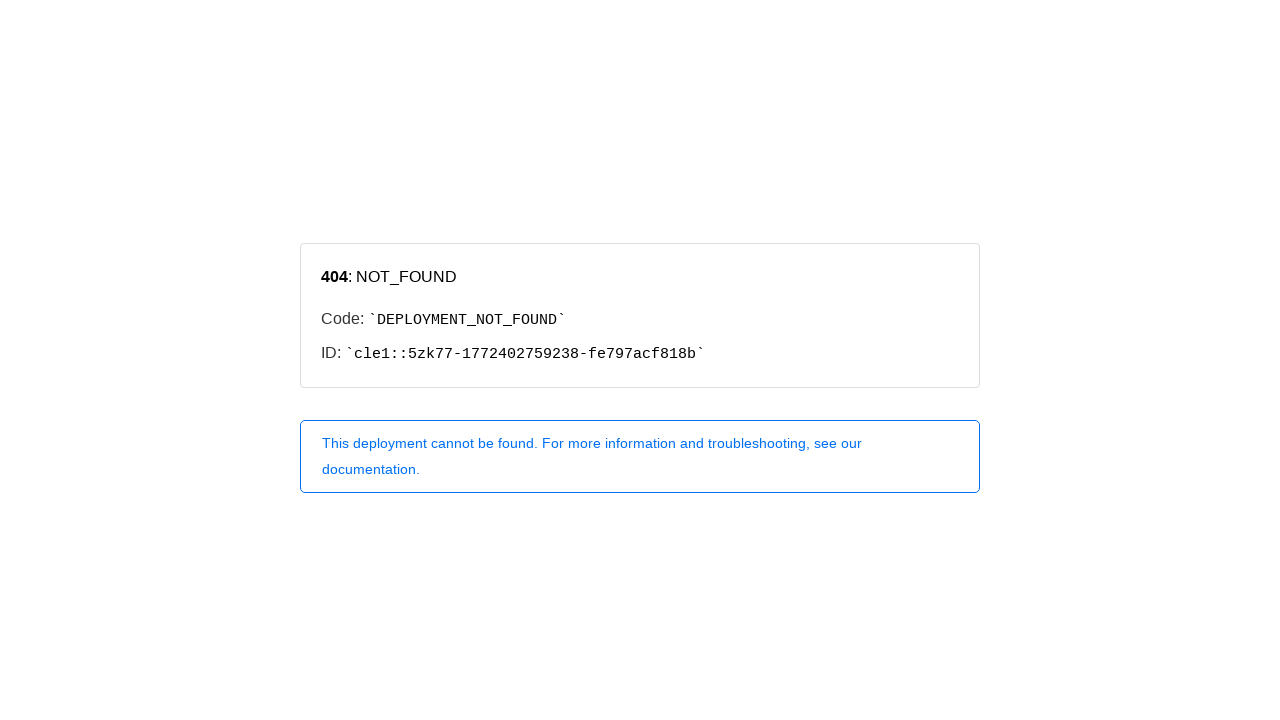

Analytics dashboard page loaded completely with all network activity finished
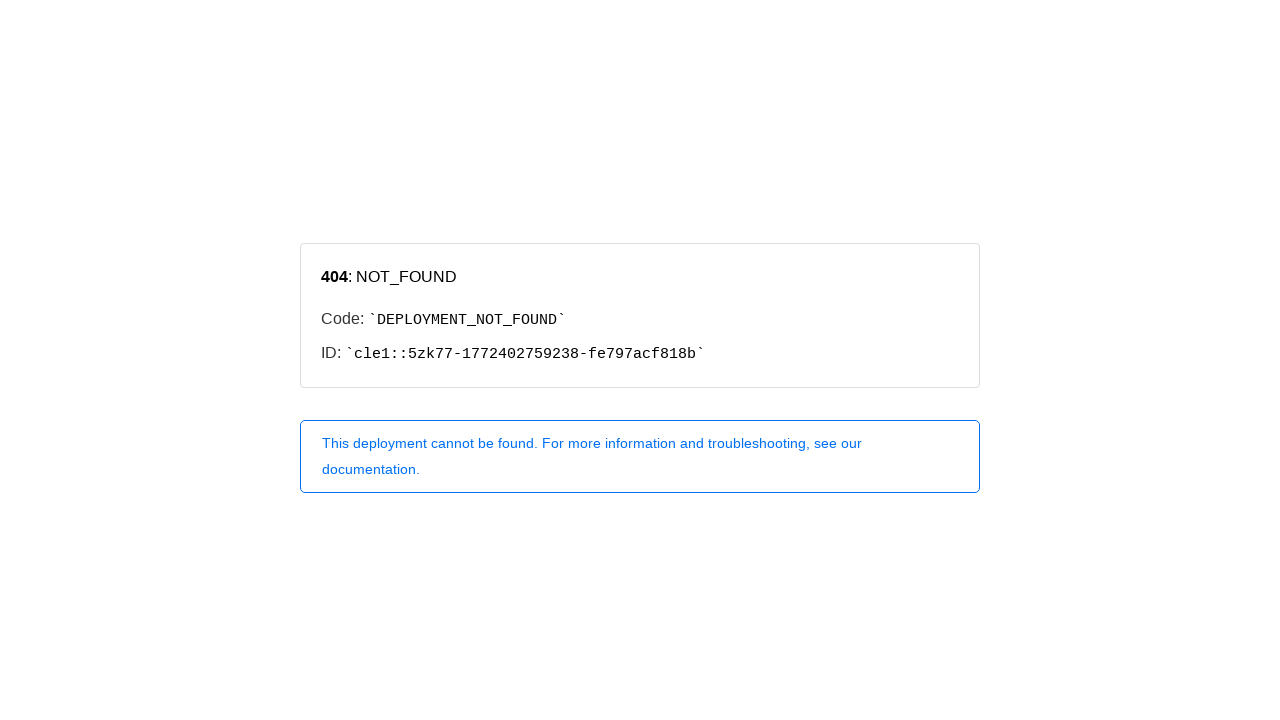

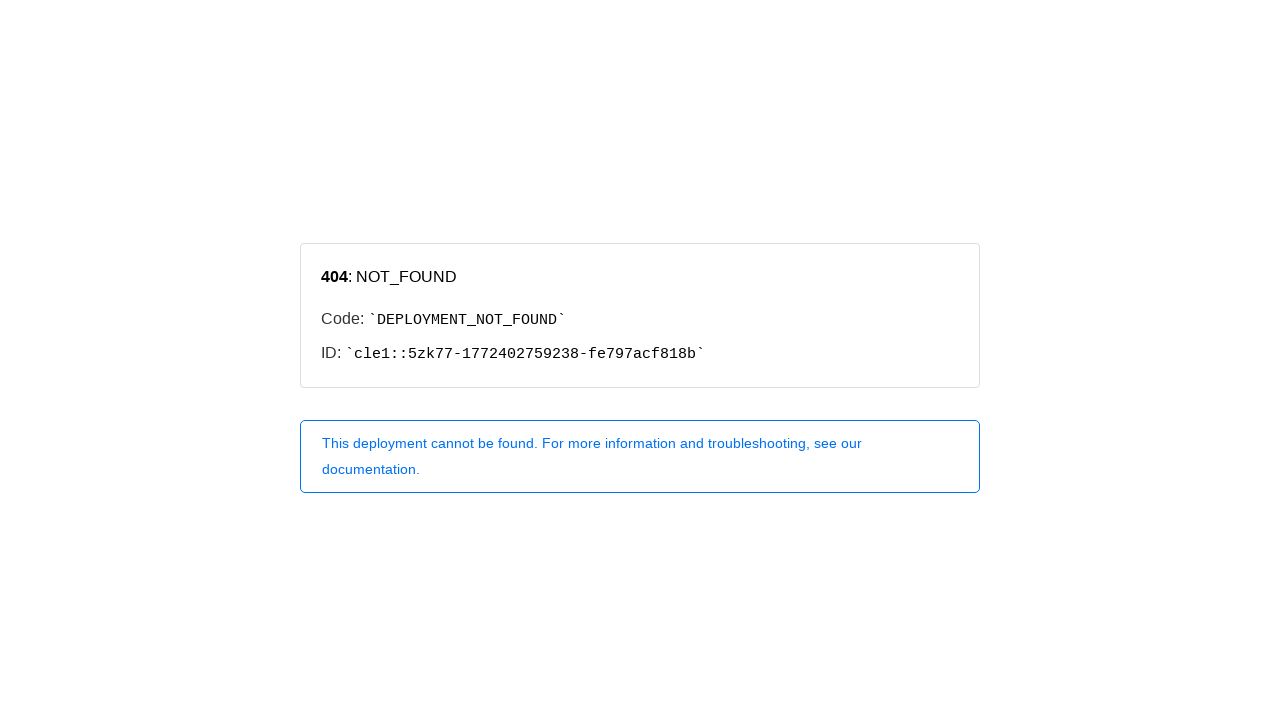